Navigates to GitHub homepage and verifies the page loads by checking the page title

Starting URL: https://github.com

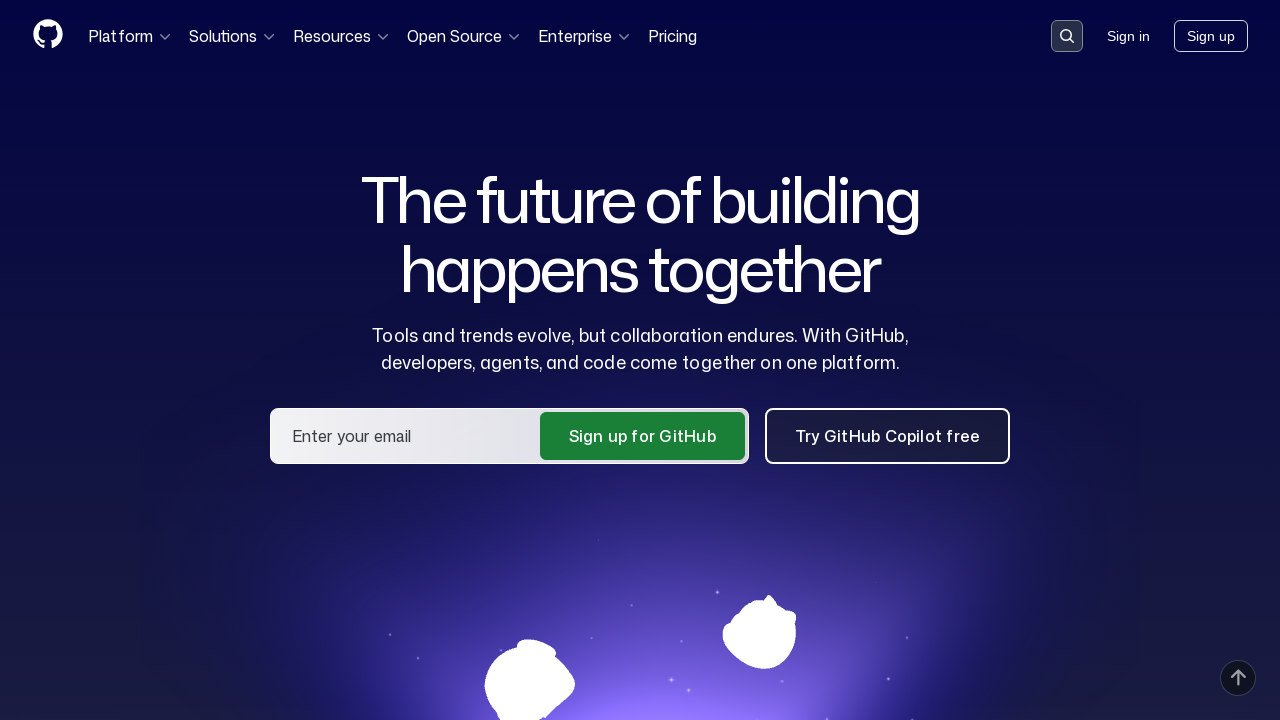

Navigated to GitHub homepage
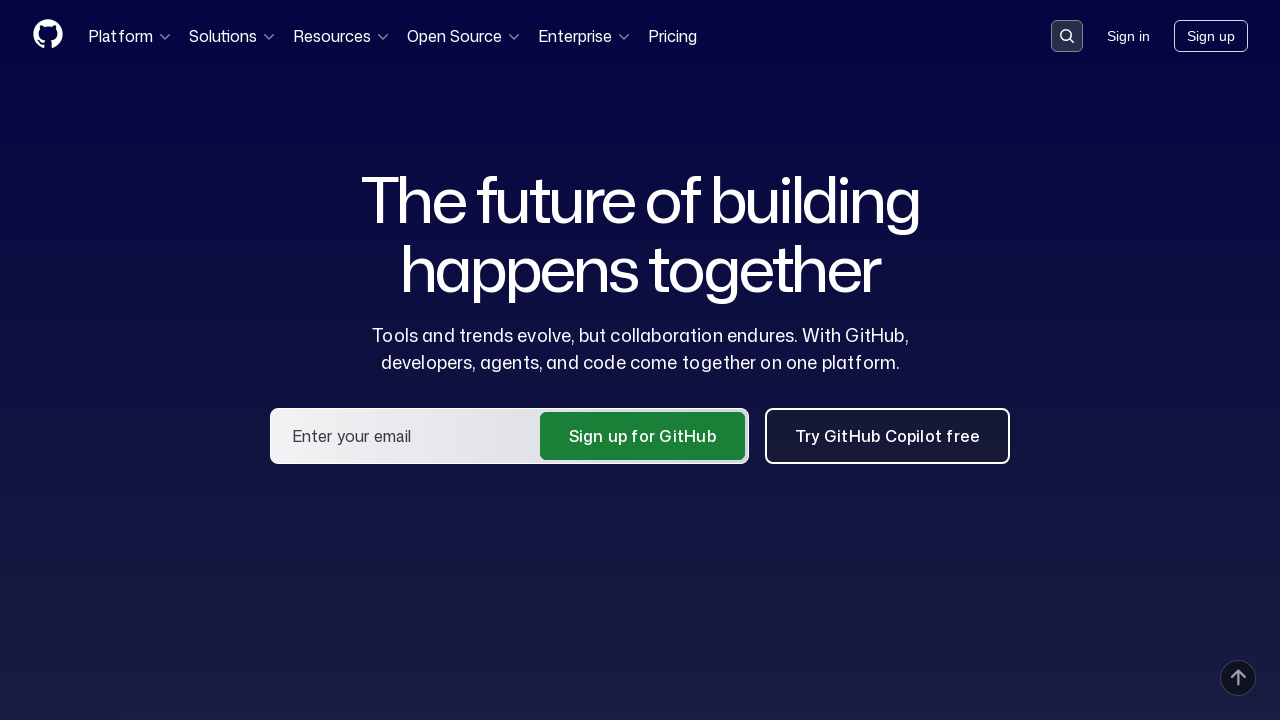

Page loaded - DOM content ready
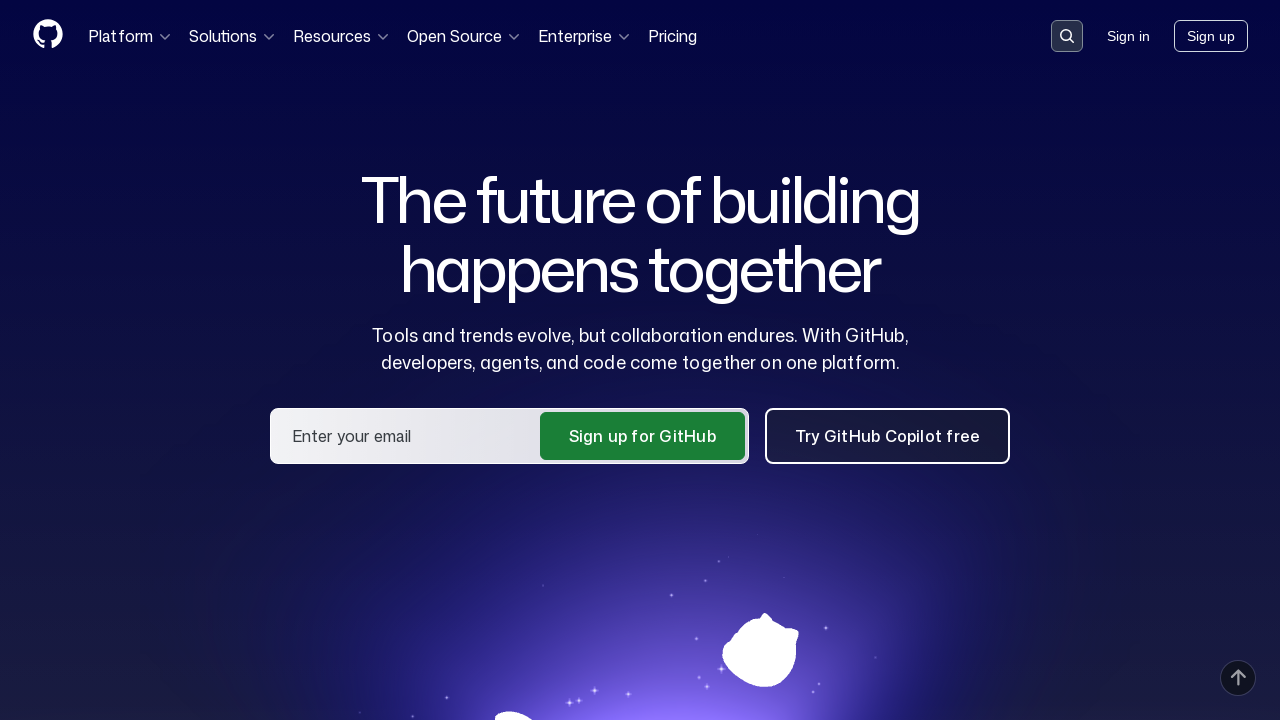

Verified page title contains 'GitHub'
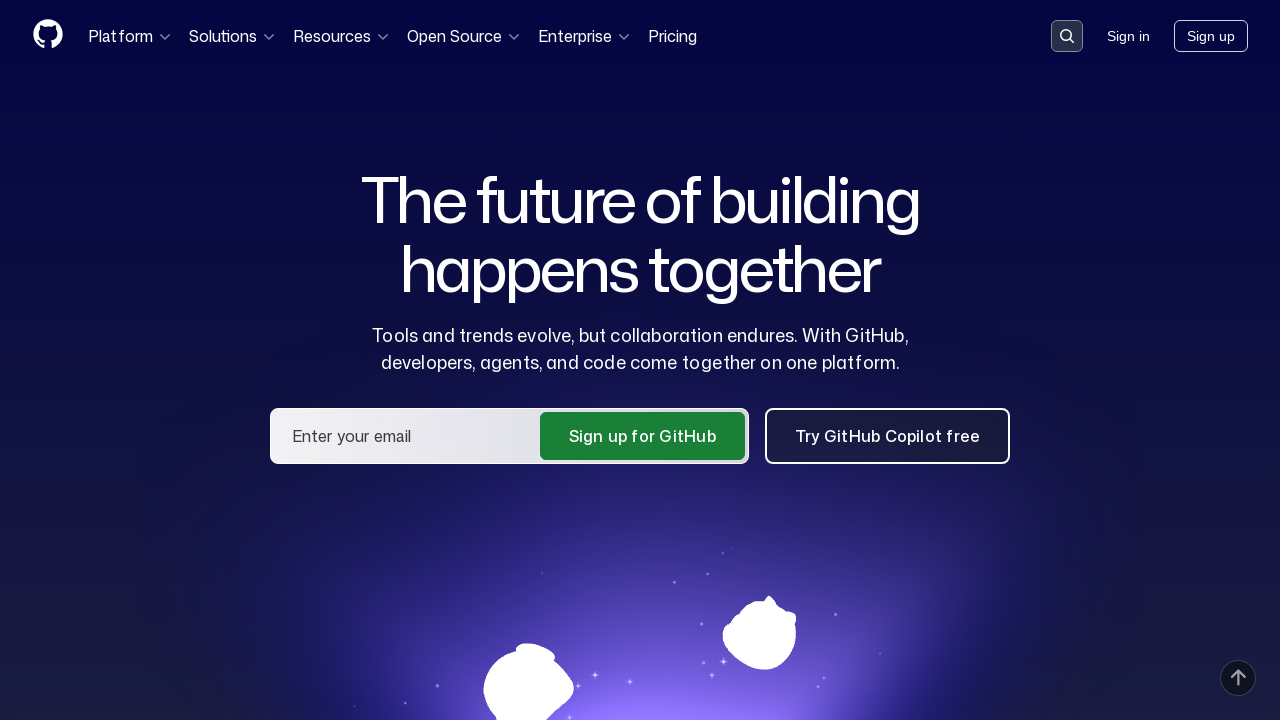

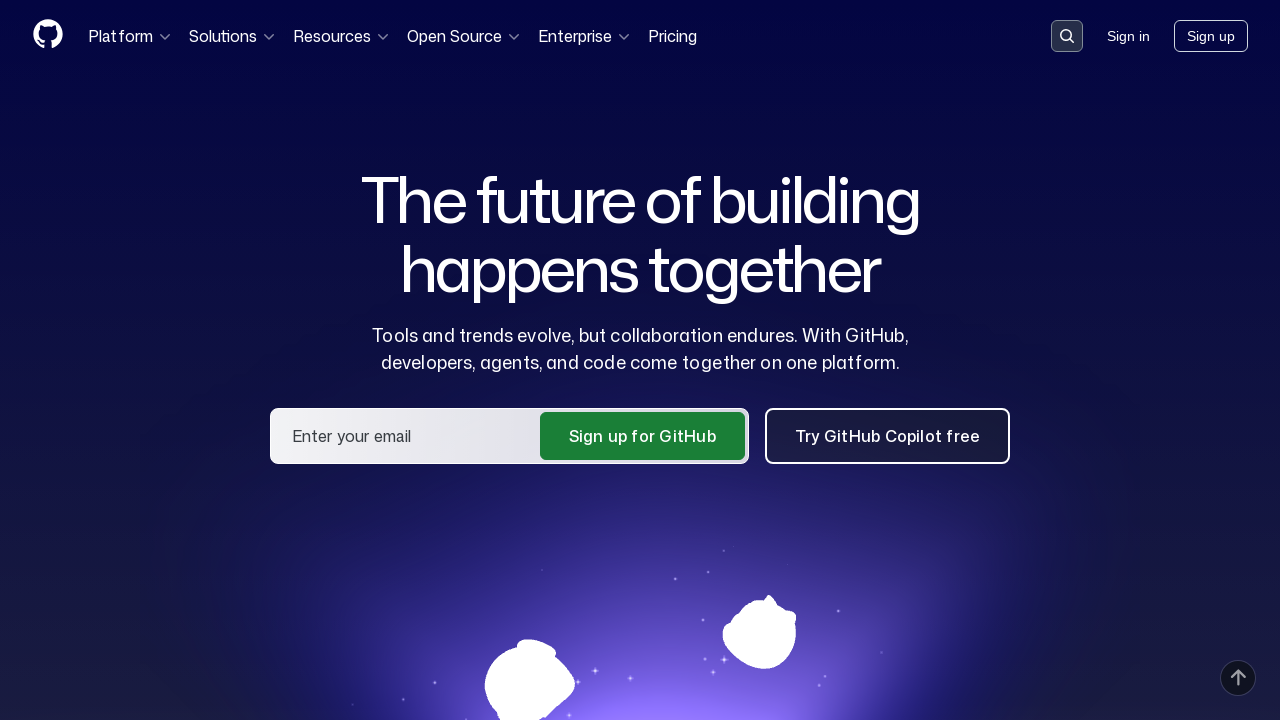